Tests window handling functionality by opening multiple browser windows and switching between them

Starting URL: https://demo.automationtesting.in/Windows.html

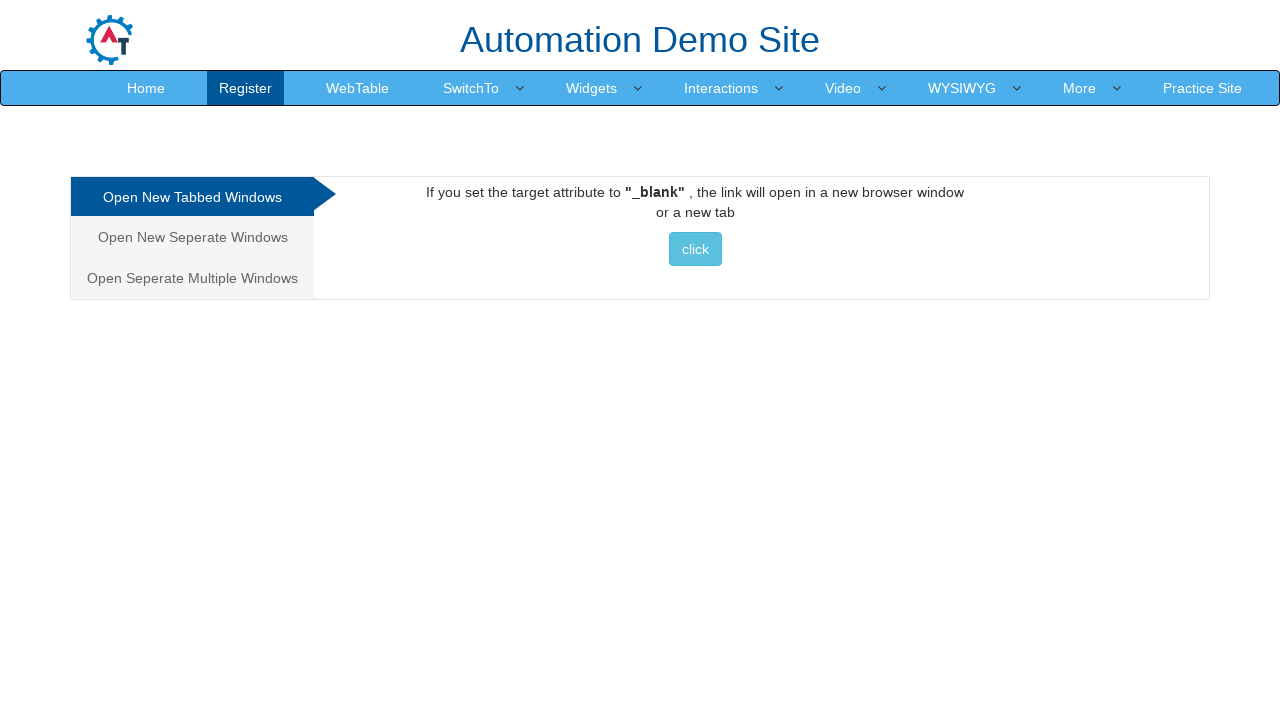

Clicked on 'Open New Seperate Windows' tab at (192, 278) on xpath=/html/body/div[1]/div/div/div/div[1]/ul/li[3]/a
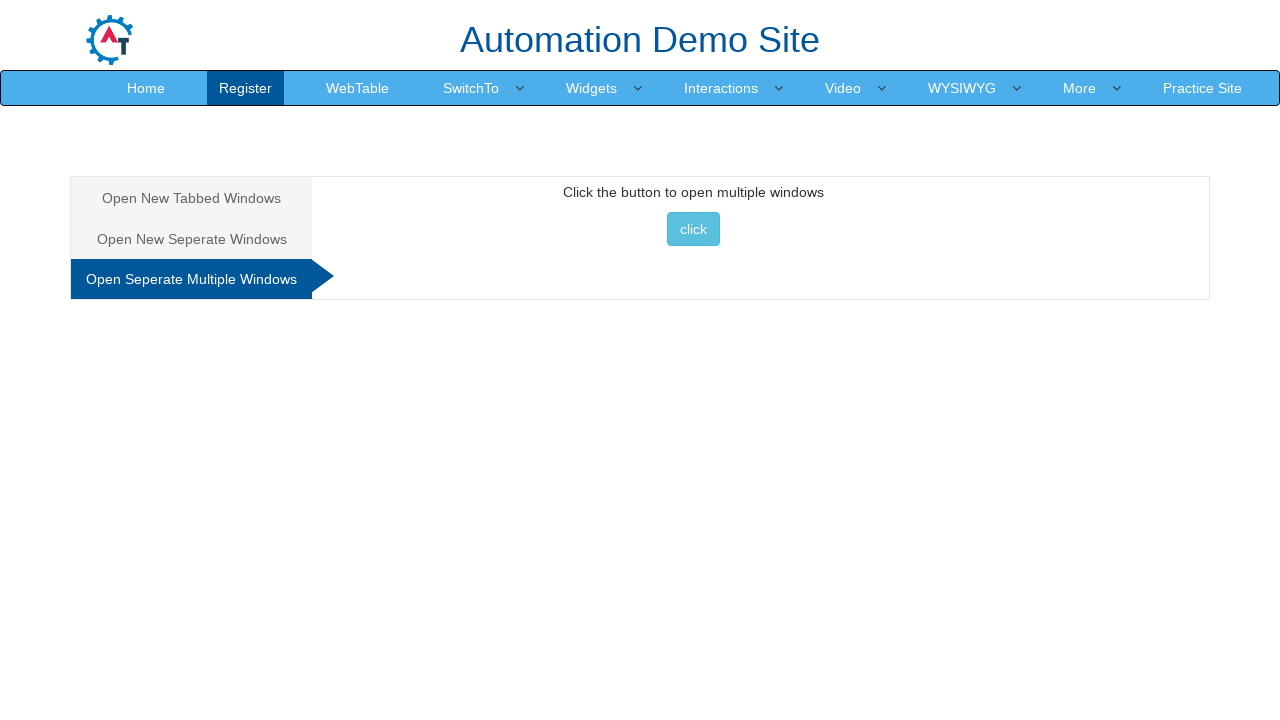

Clicked button to open multiple windows at (693, 229) on xpath=//*[@id='Multiple']/button
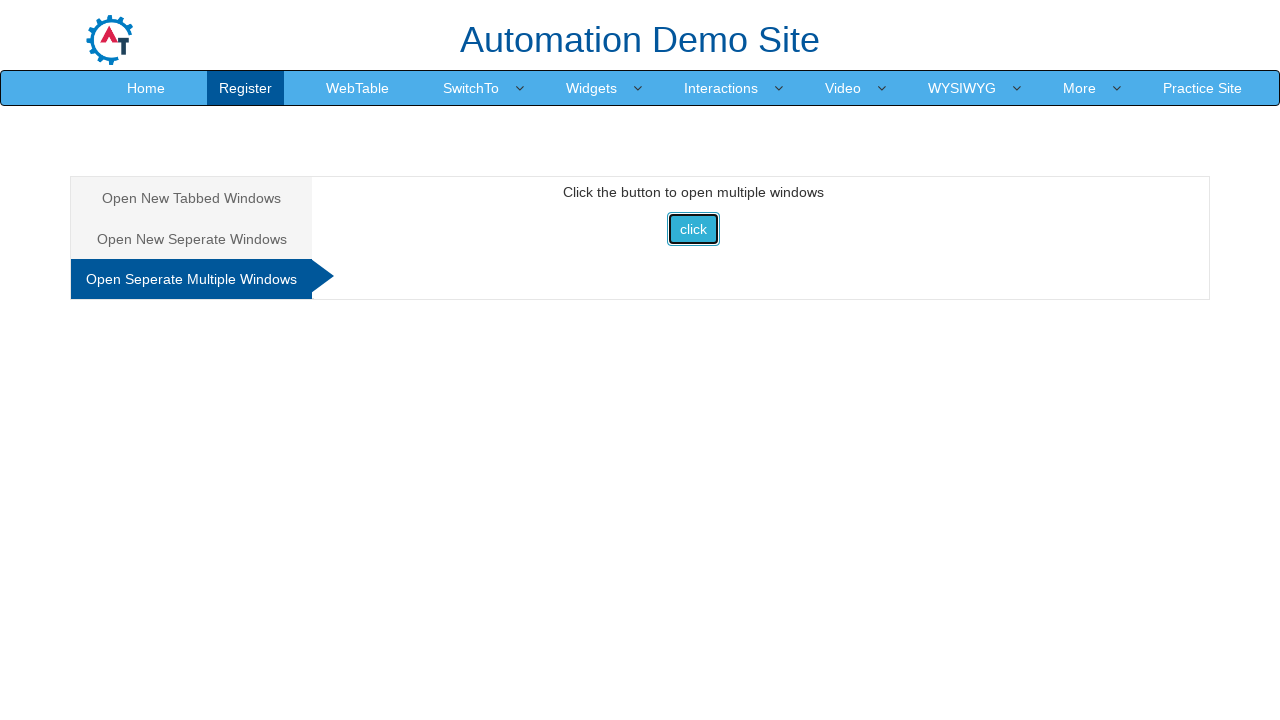

Multiple windows opened - total count: 2
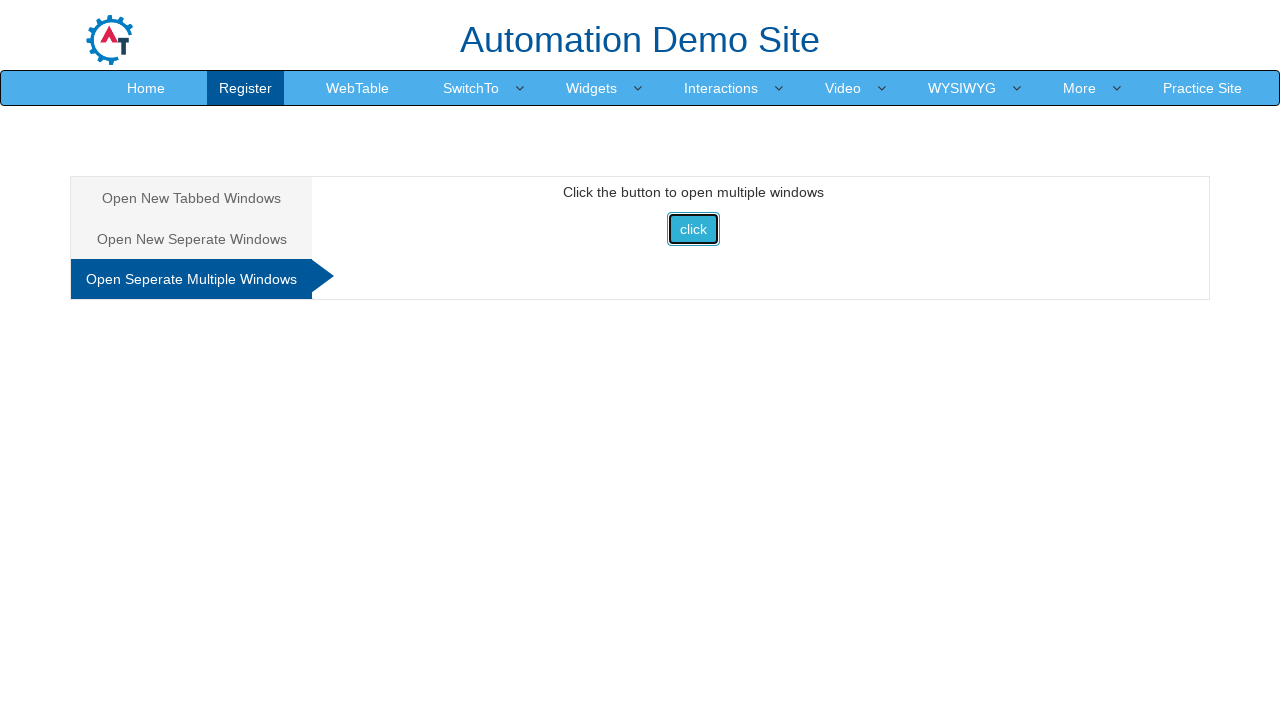

Switched to second window - Title: Selenium
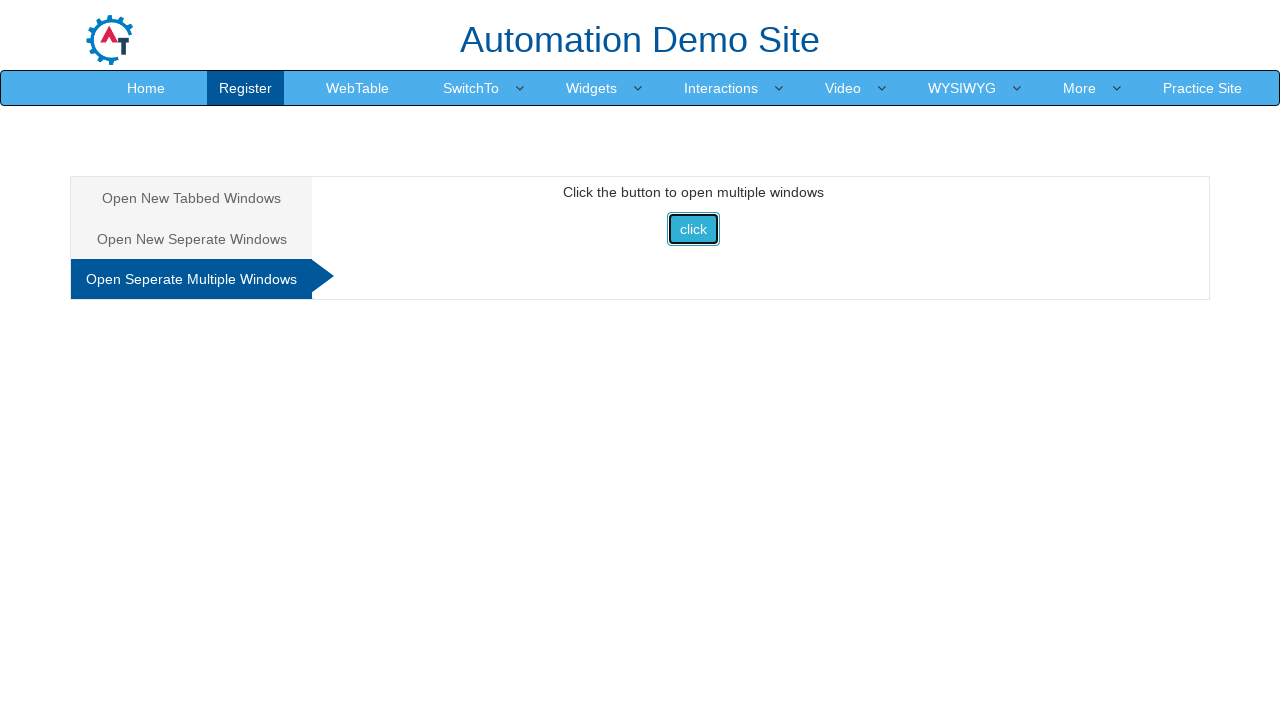

Returned to parent window - Title: Frames & windows
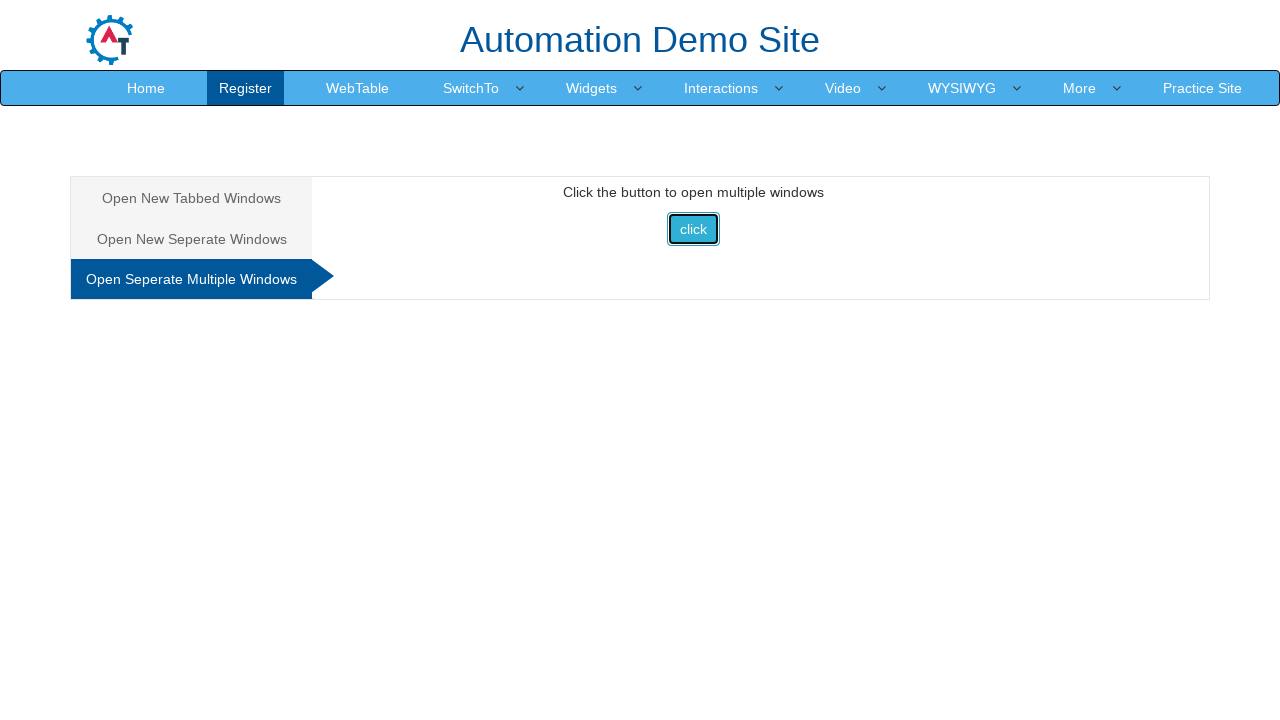

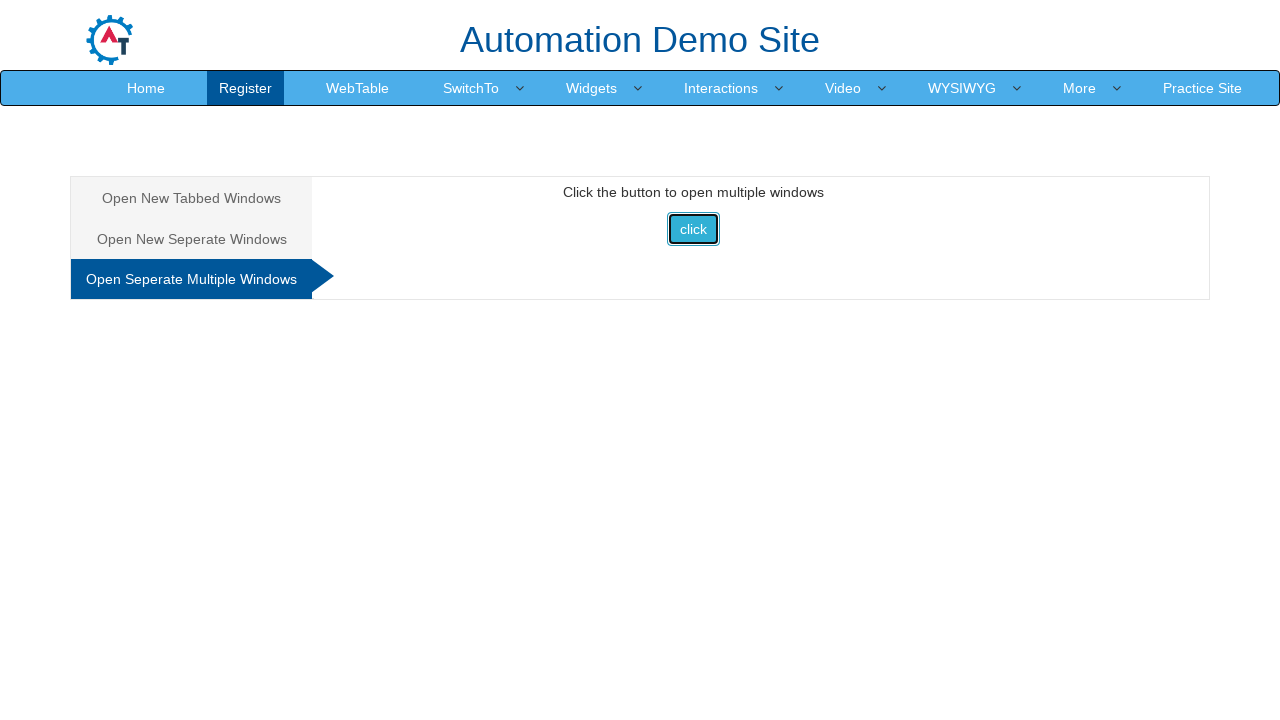